Tests the context menu by right-clicking on the hot spot area and verifying the alert

Starting URL: https://the-internet.herokuapp.com/

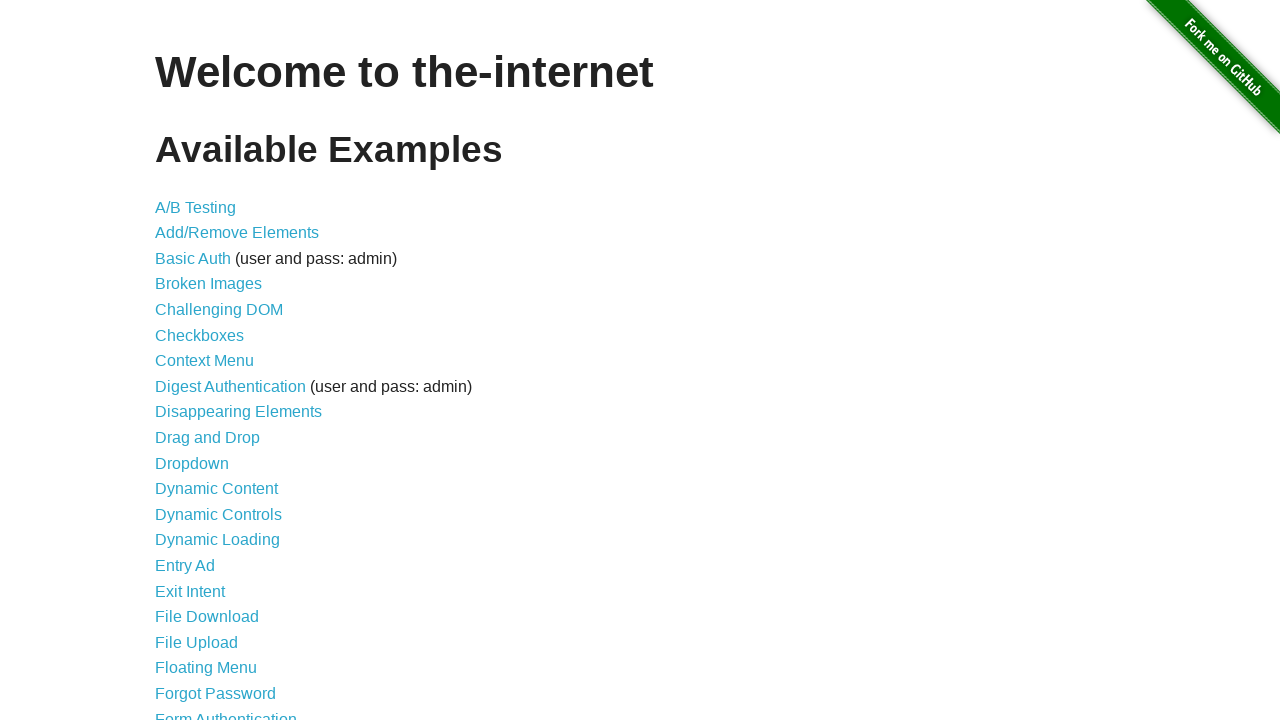

Clicked on Context Menu link at (204, 361) on a:has-text('Context Menu')
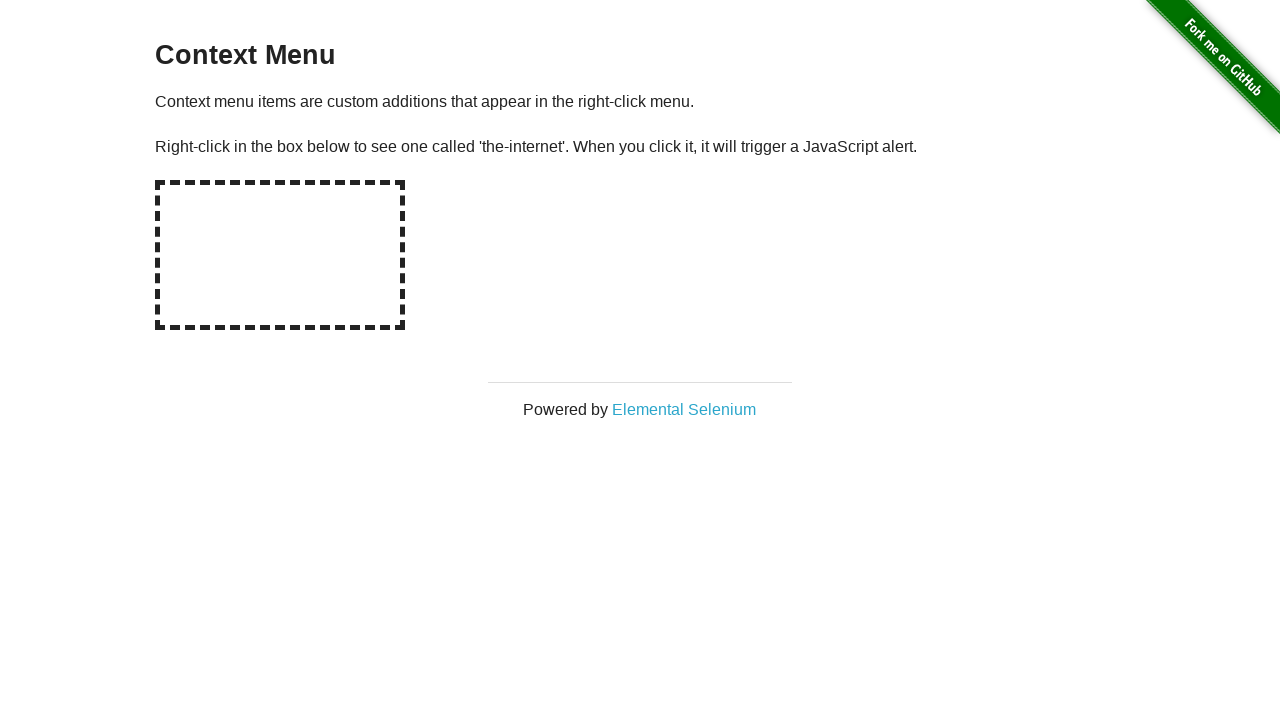

Right-clicked on the hot spot area at (280, 255) on #hot-spot
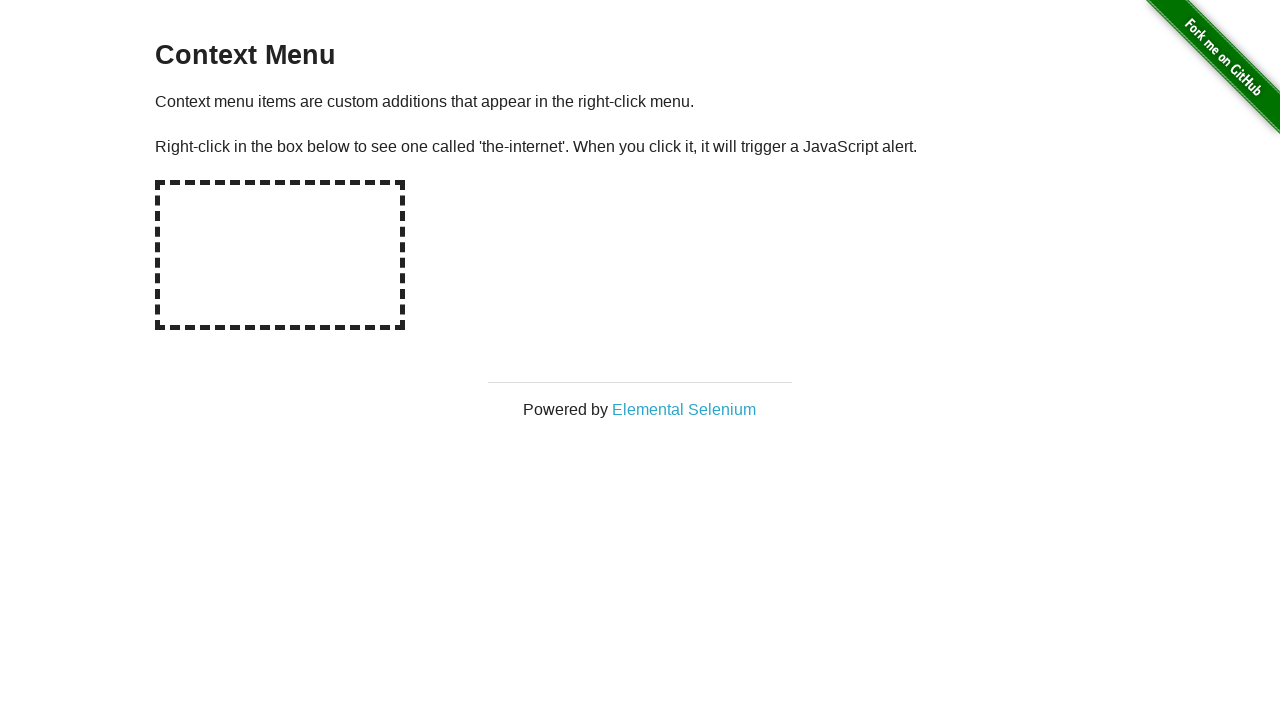

Set up alert dialog handler to accept alerts
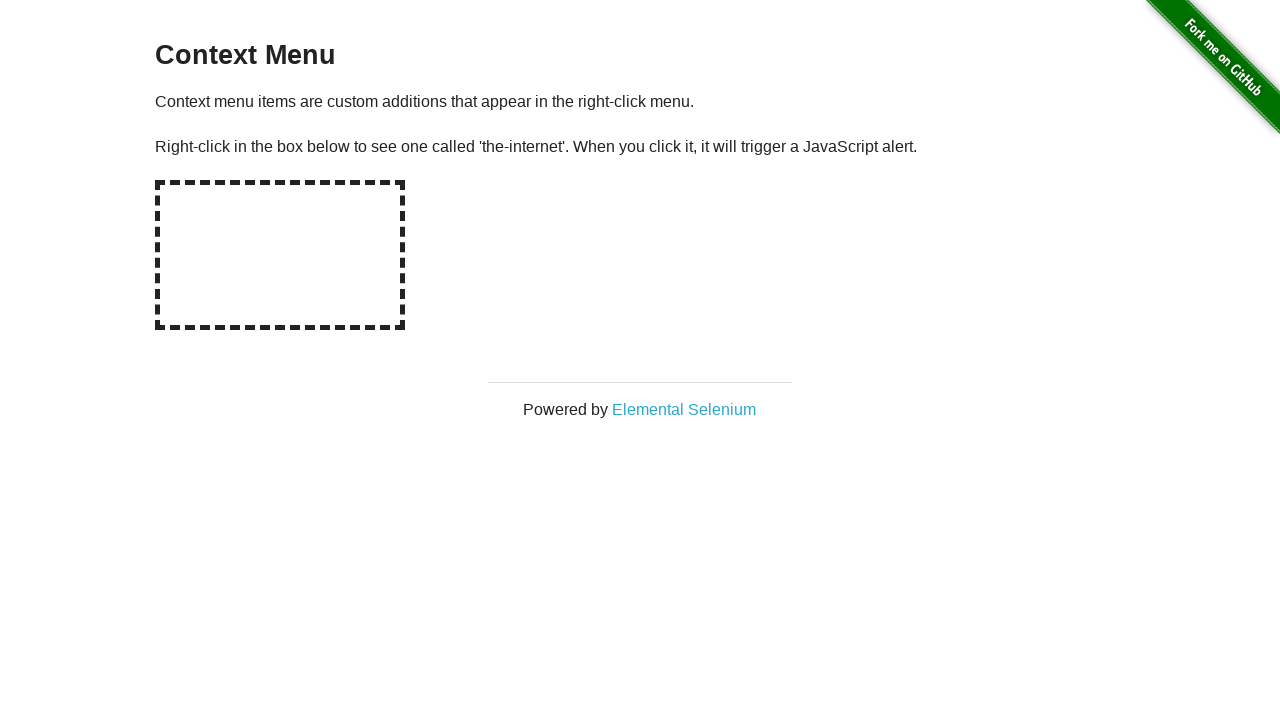

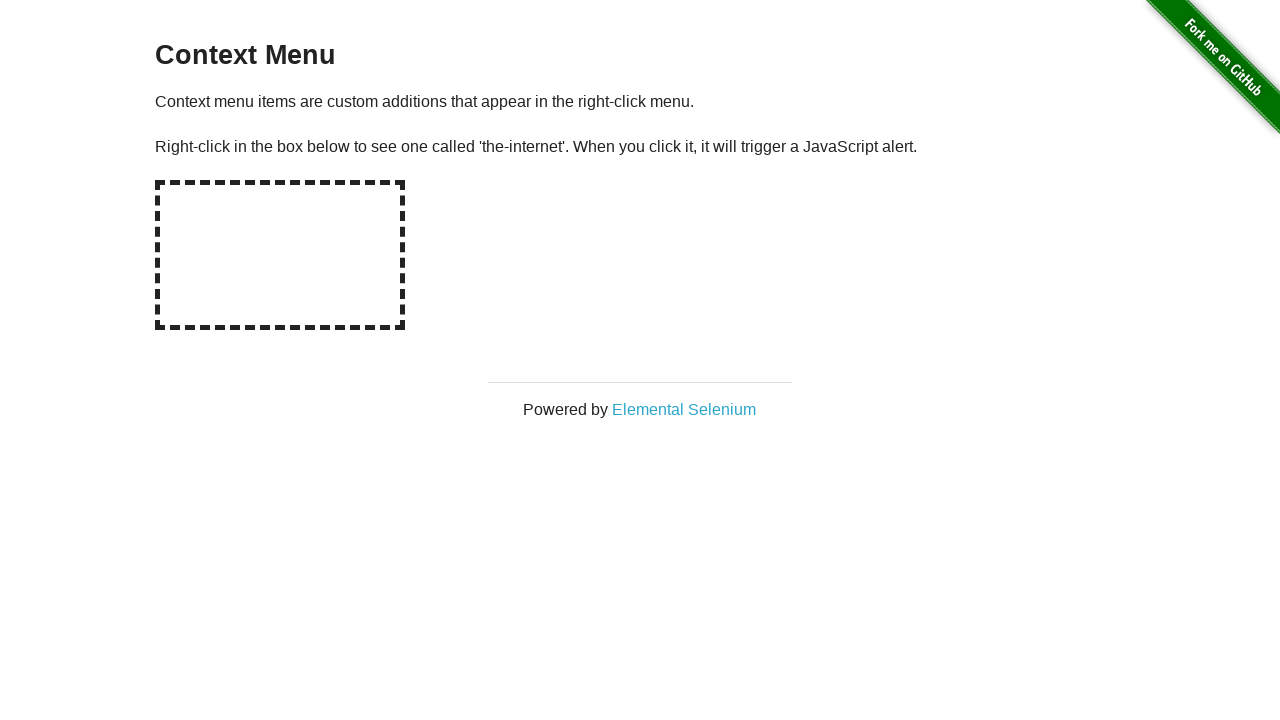